Tests that other controls are hidden when editing a todo item

Starting URL: https://demo.playwright.dev/todomvc

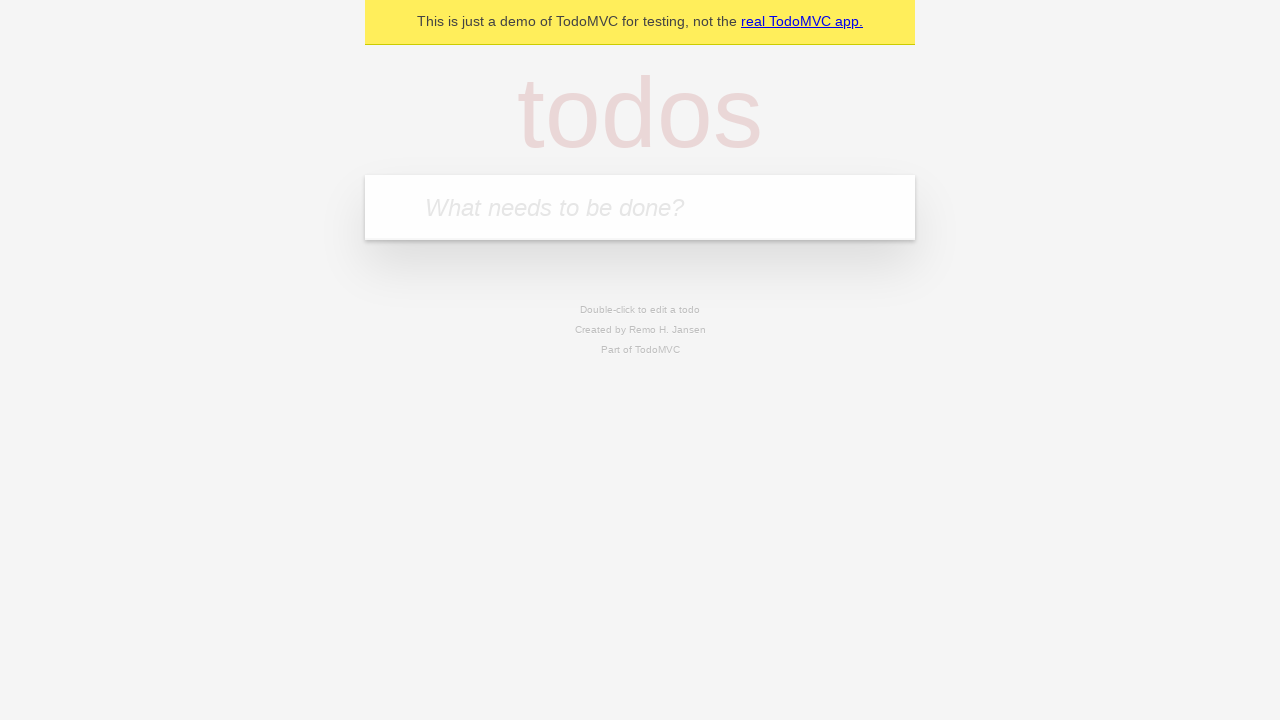

Filled new todo input with 'buy some cheese' on .new-todo
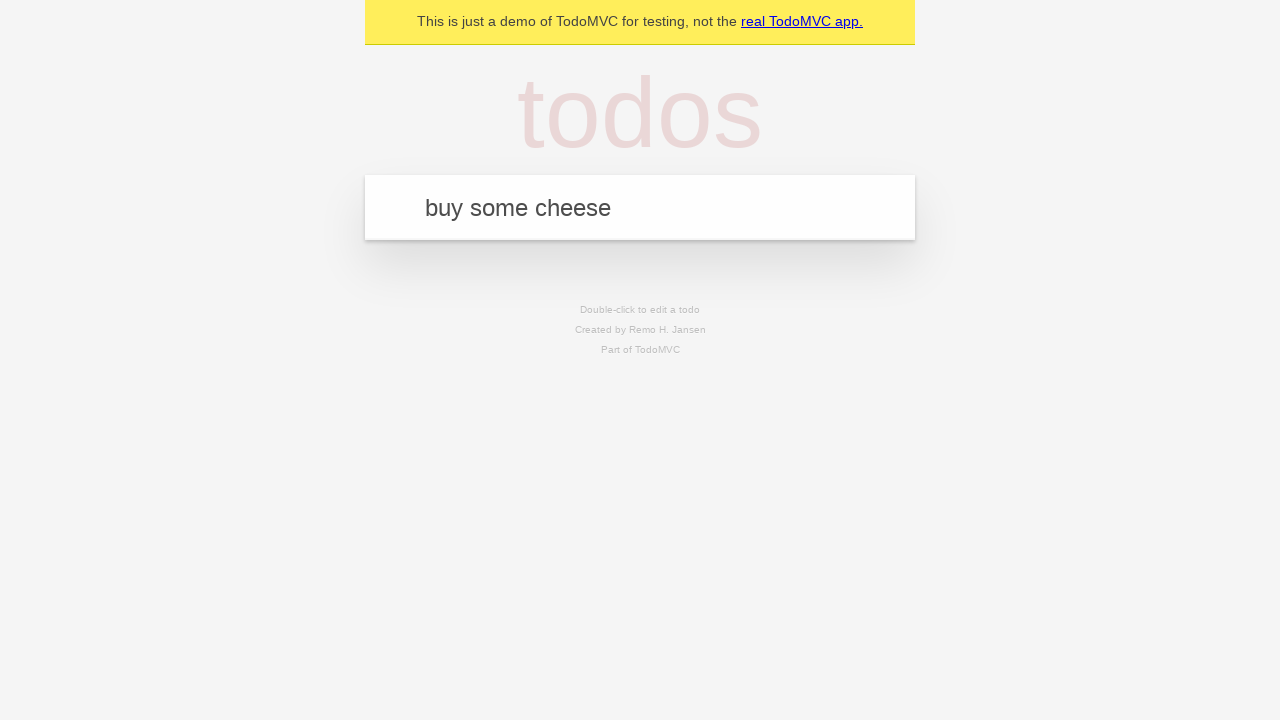

Pressed Enter to create first todo on .new-todo
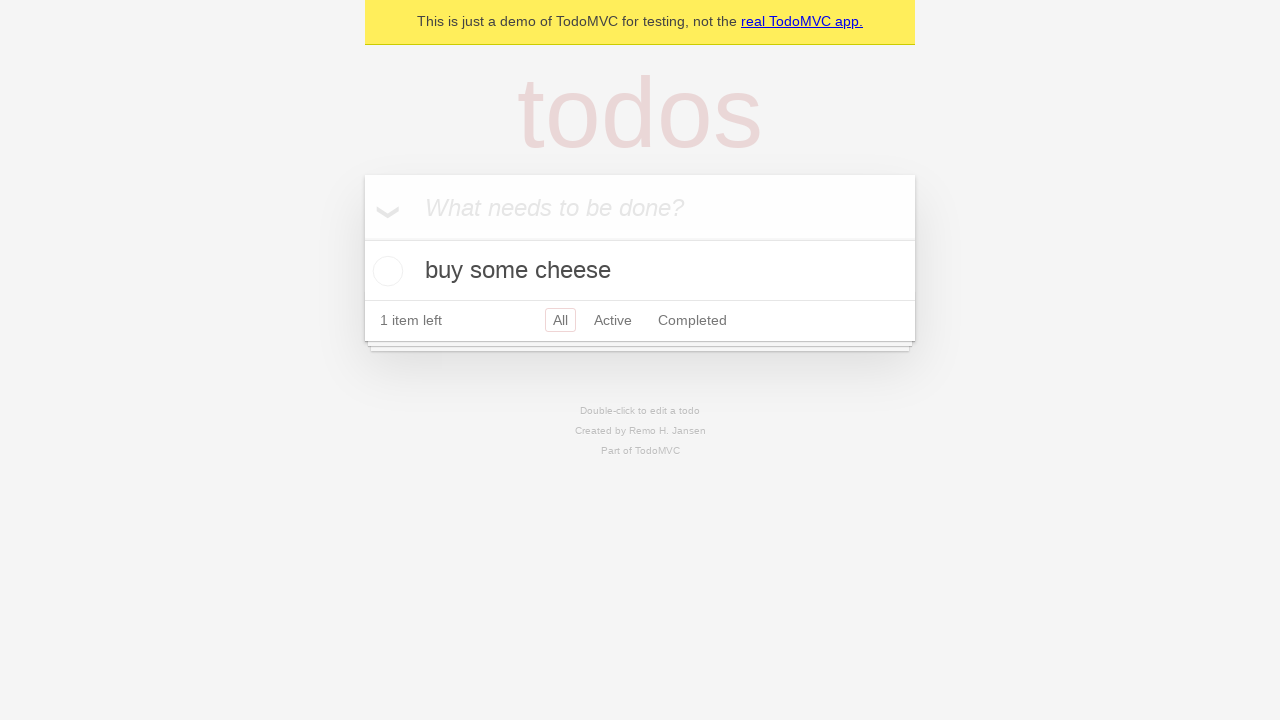

Filled new todo input with 'feed the cat' on .new-todo
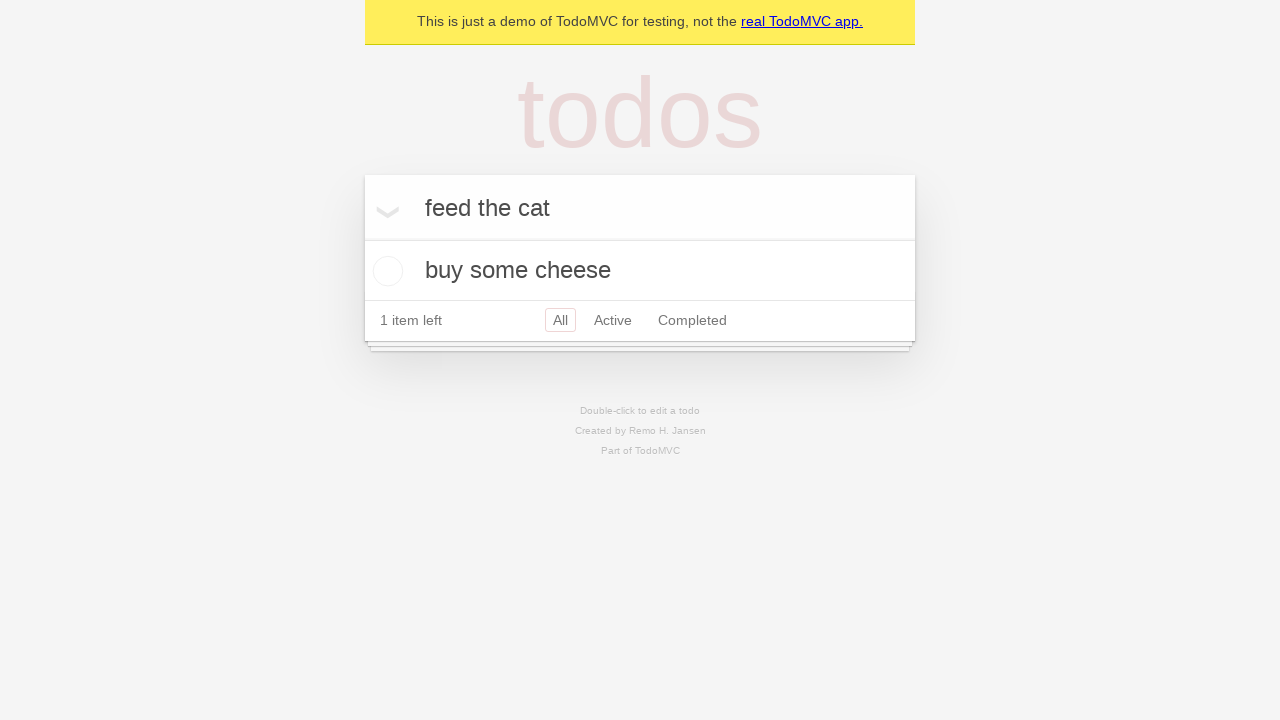

Pressed Enter to create second todo on .new-todo
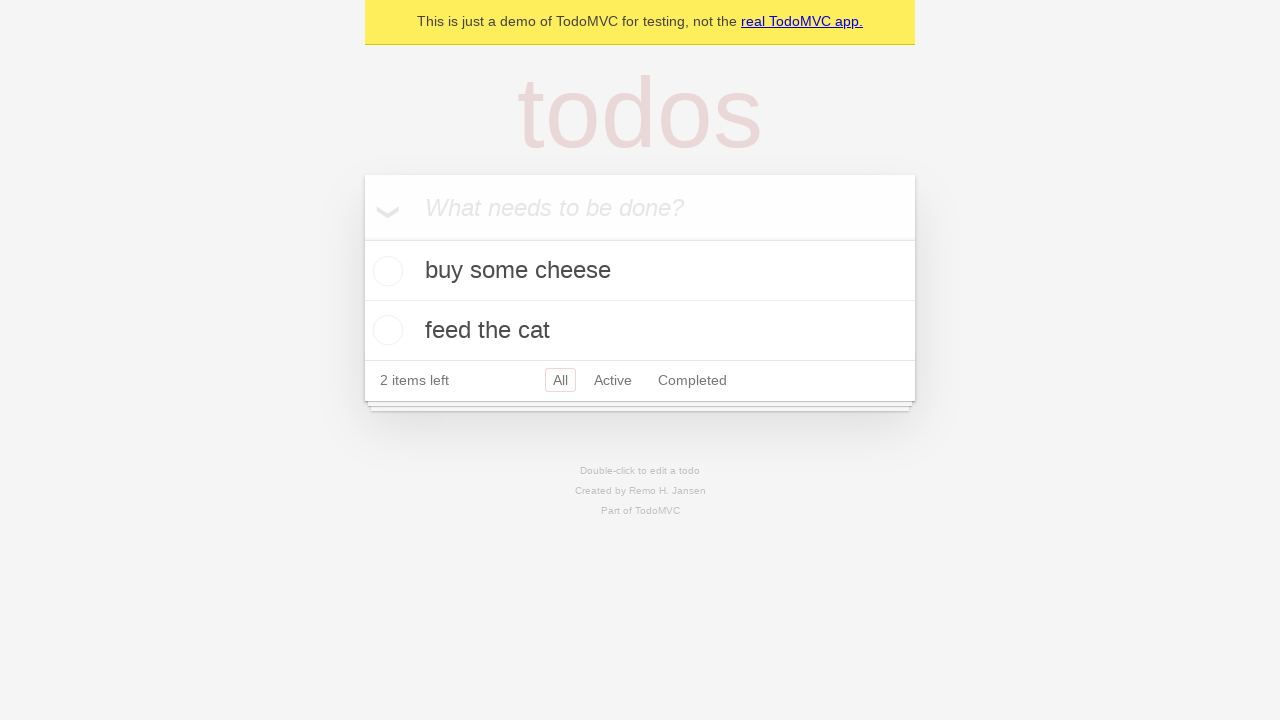

Filled new todo input with 'book a doctors appointment' on .new-todo
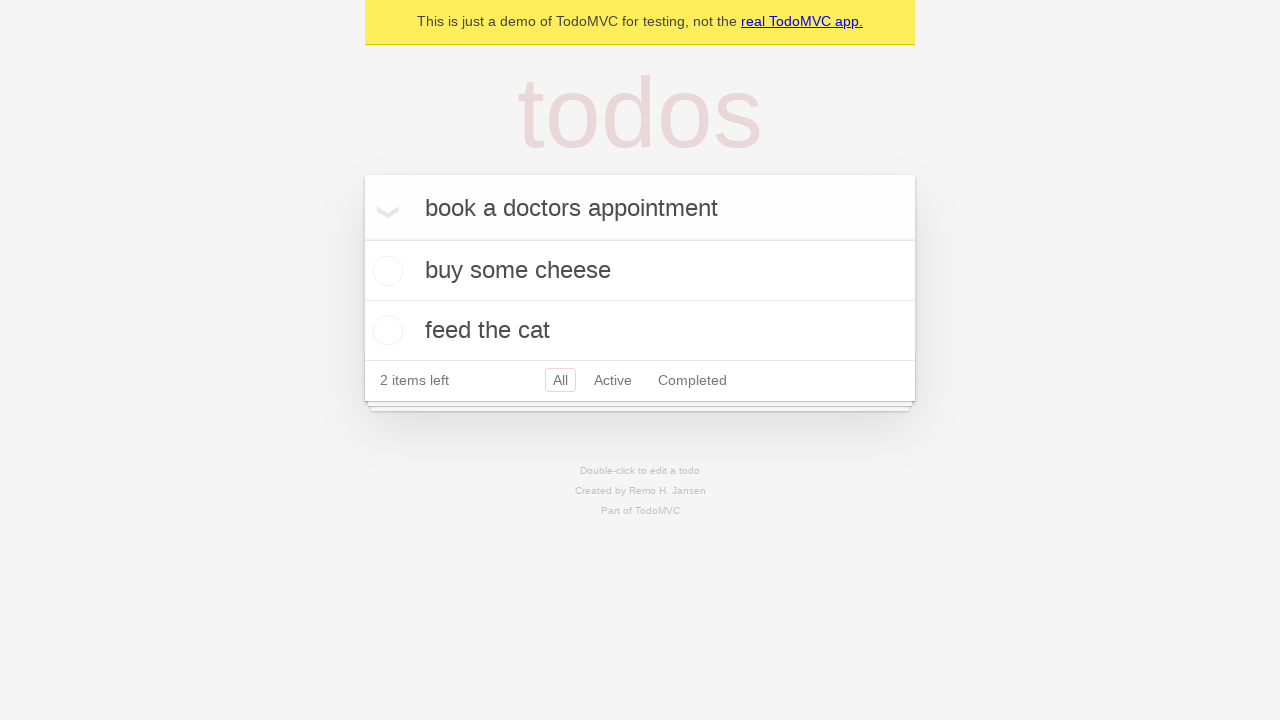

Pressed Enter to create third todo on .new-todo
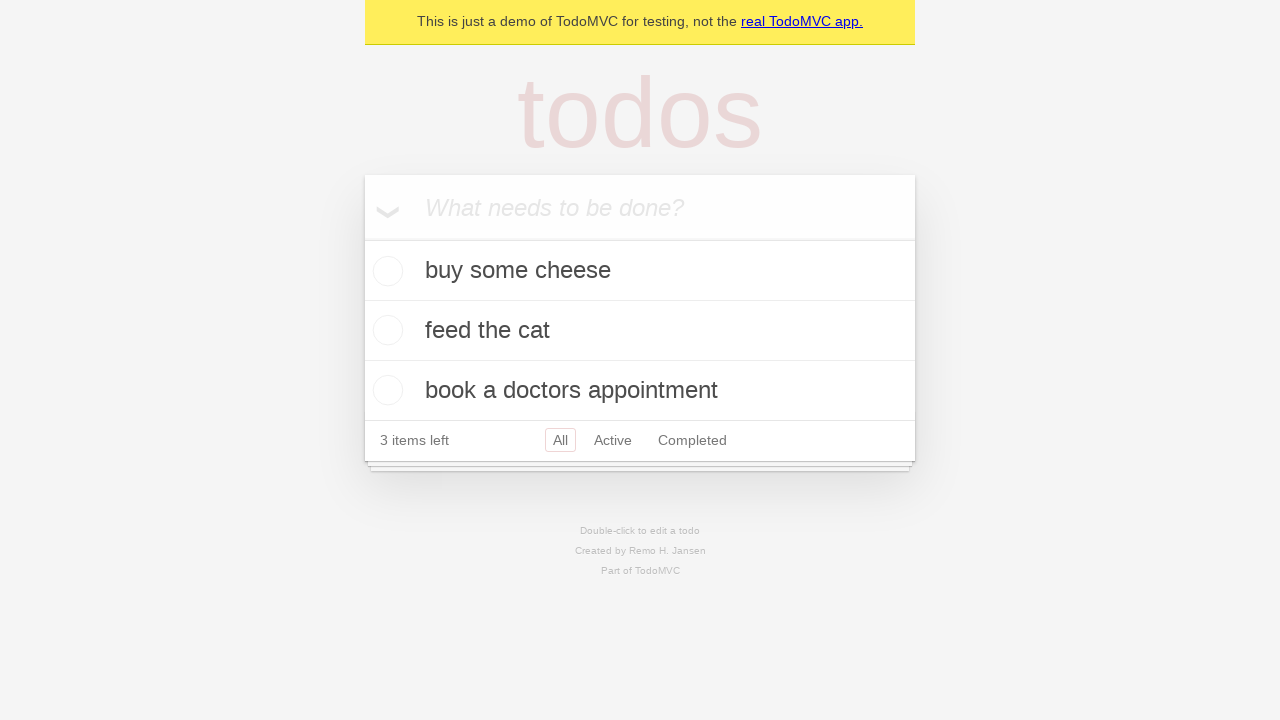

Waited for all three todos to be created
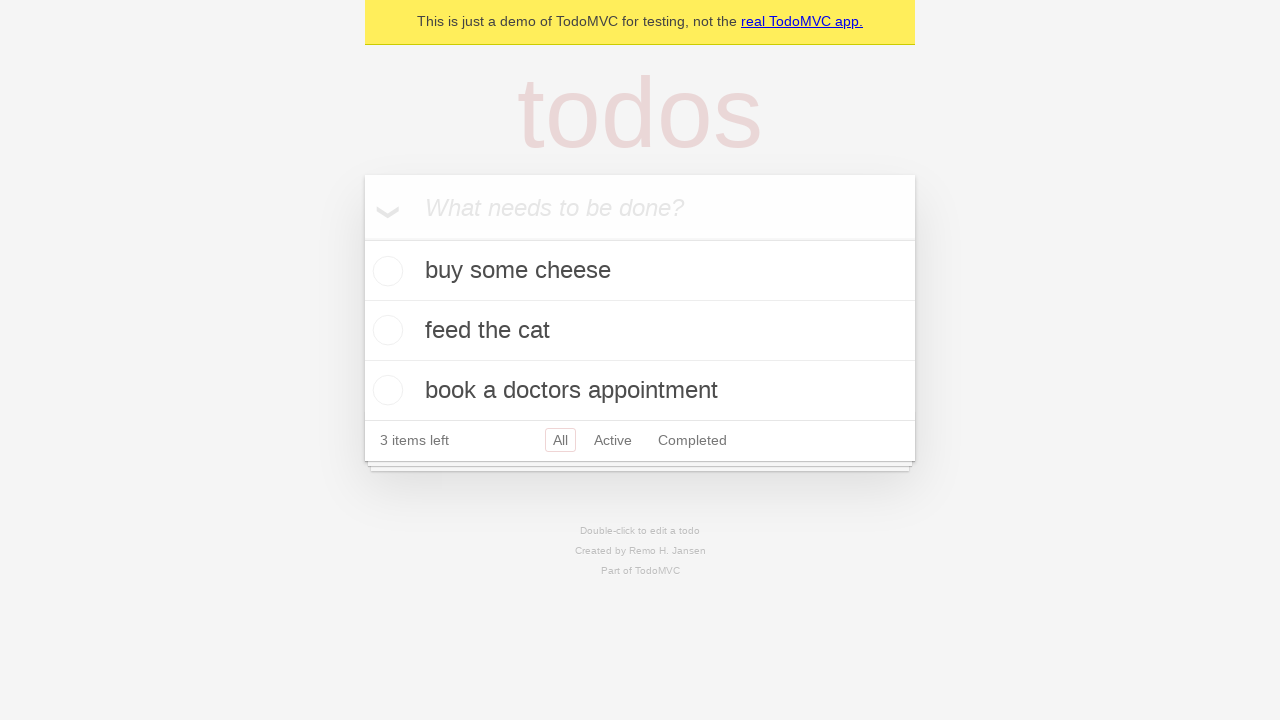

Located the second todo item
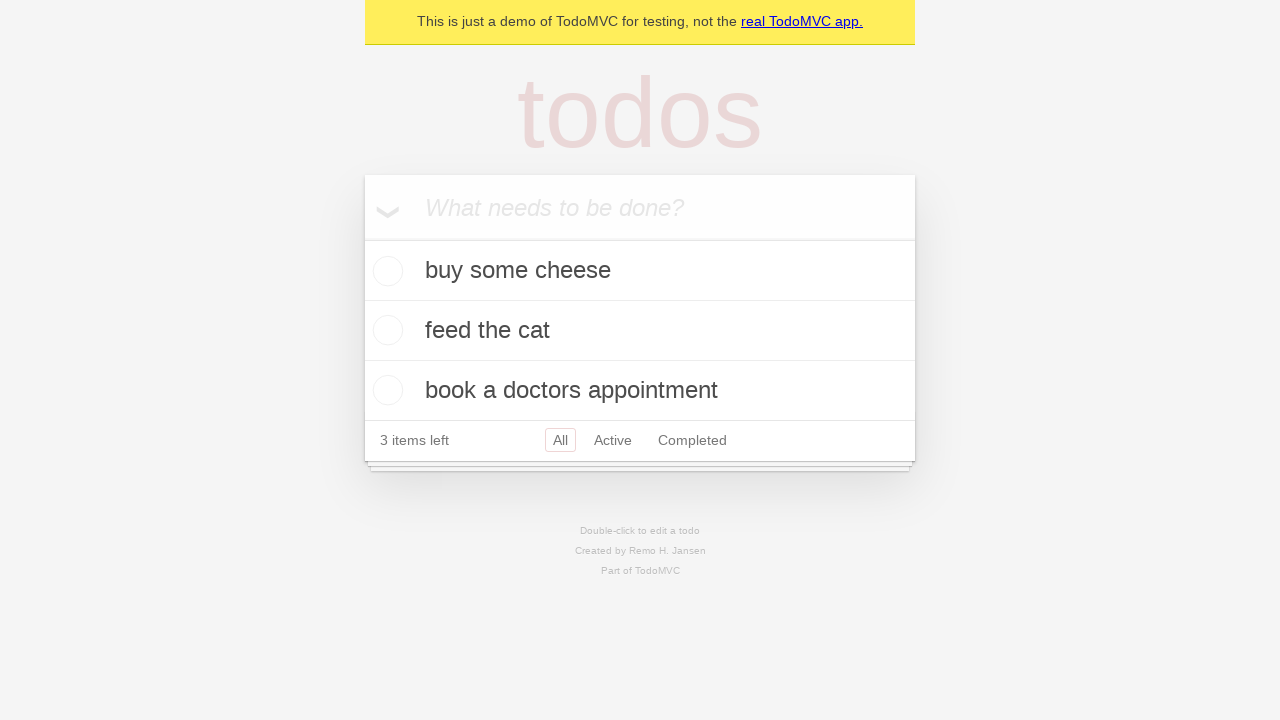

Double-clicked second todo to enter edit mode at (640, 331) on .todo-list li >> nth=1
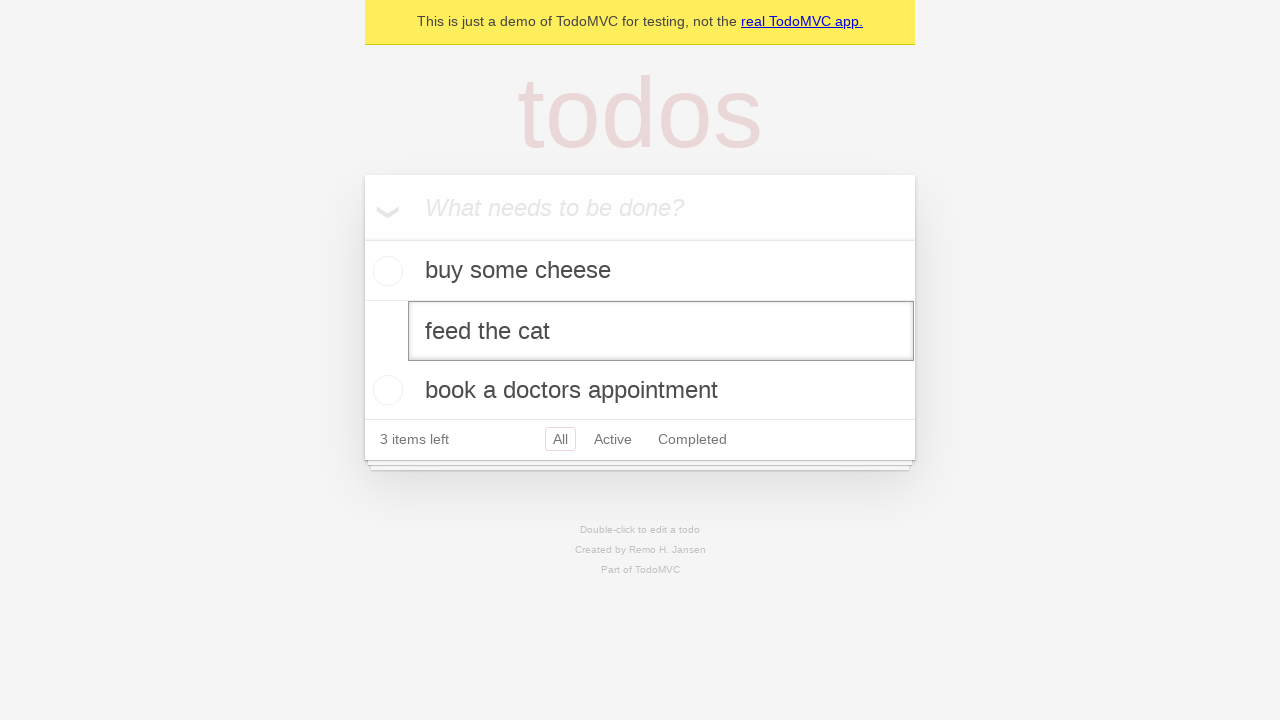

Waited for todo item to enter editing mode
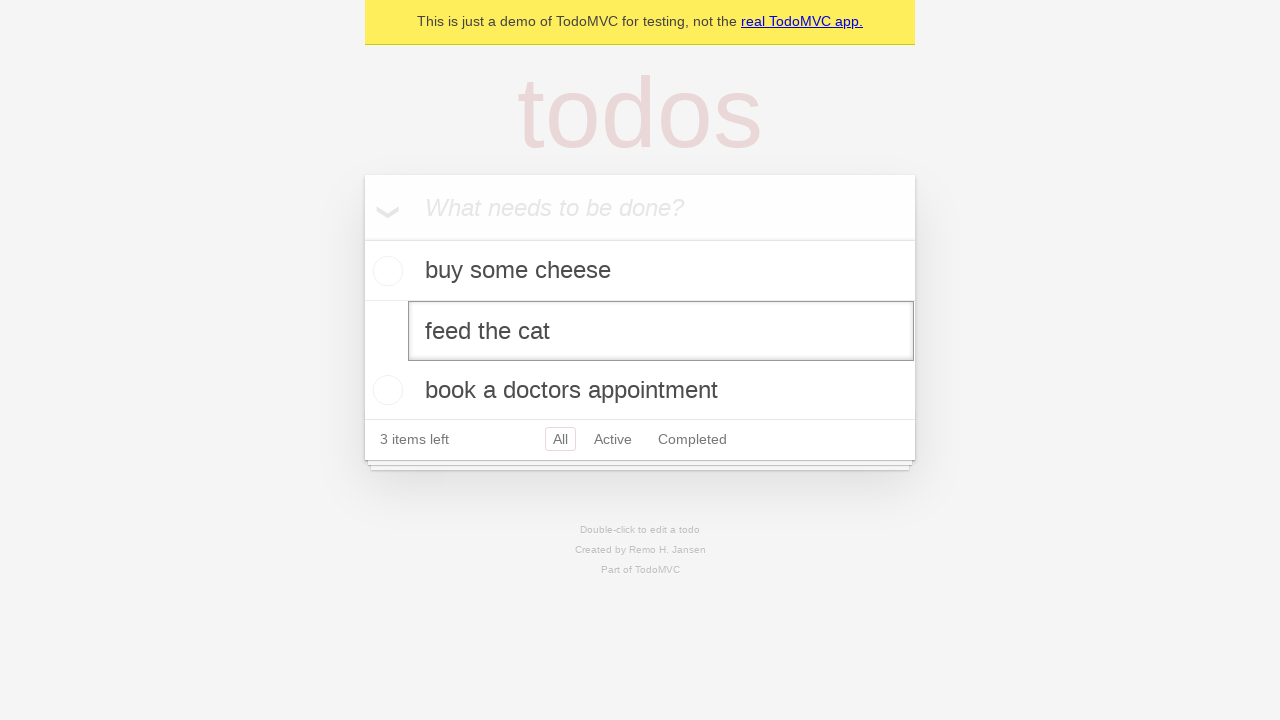

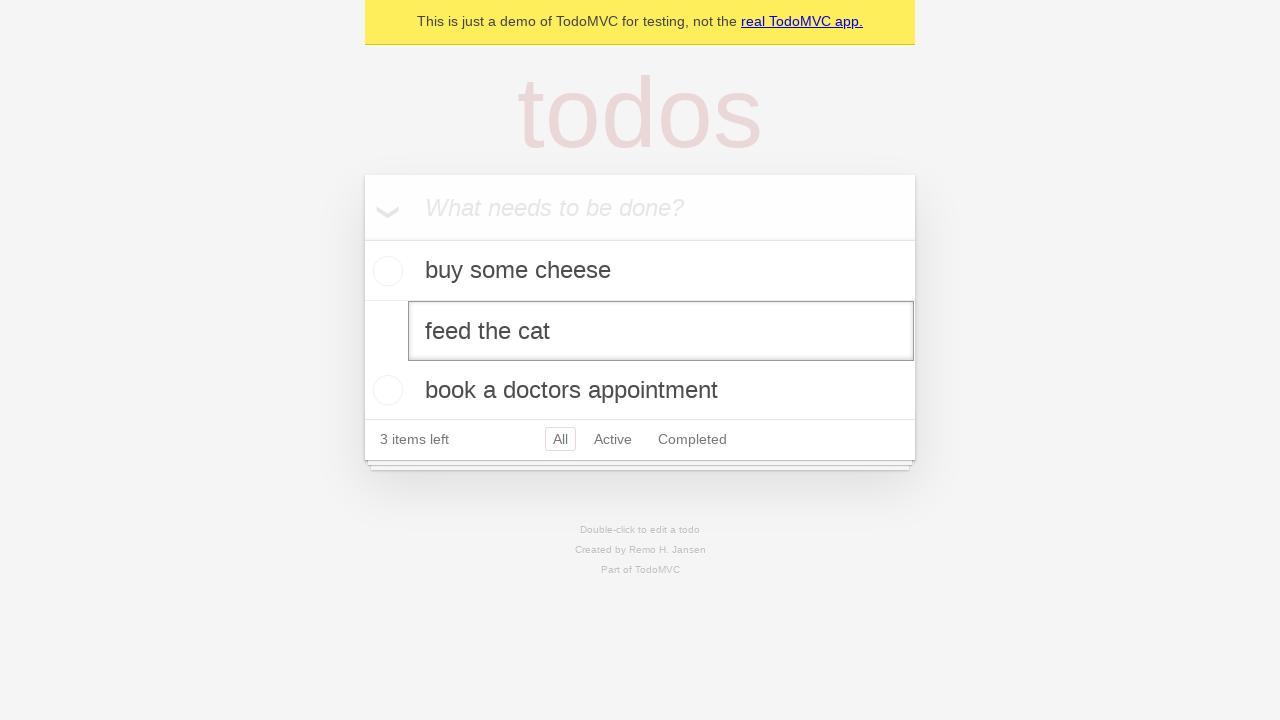